Tests footer navigation by opening all links in the first column of the footer section in new tabs and verifying each page loads

Starting URL: https://rahulshettyacademy.com/AutomationPractice/

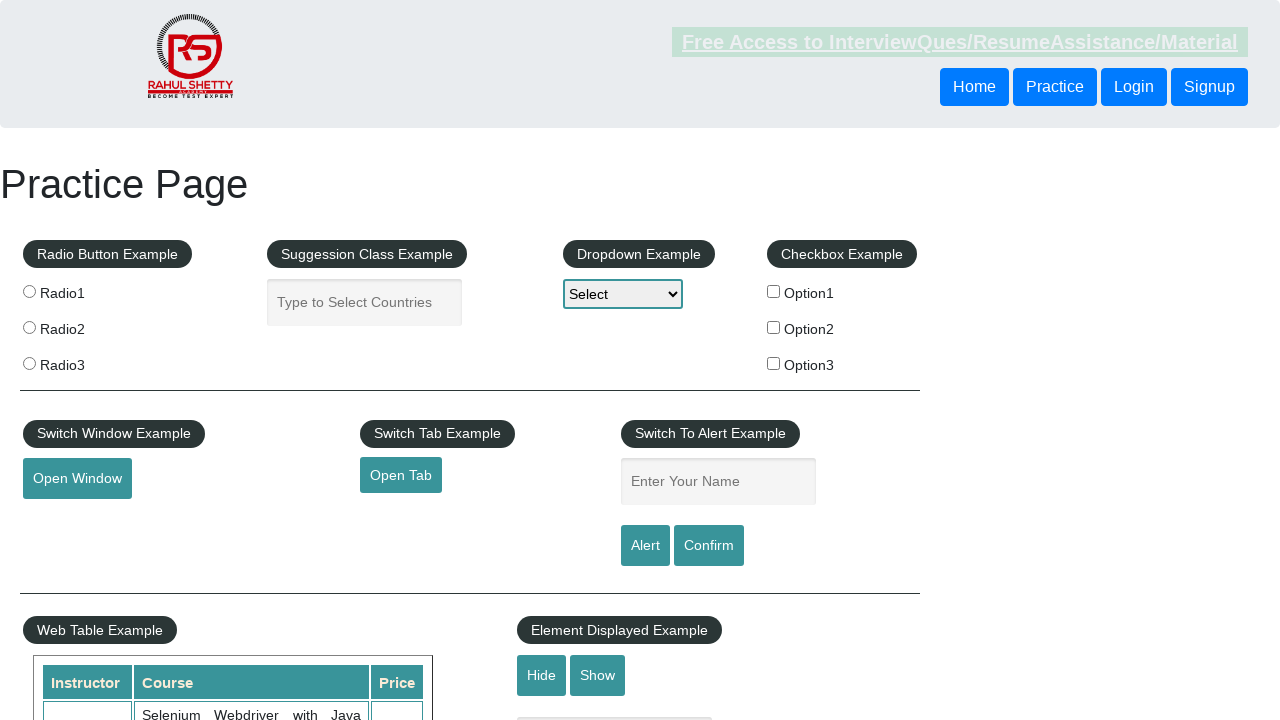

Located footer section with id 'gf-BIG'
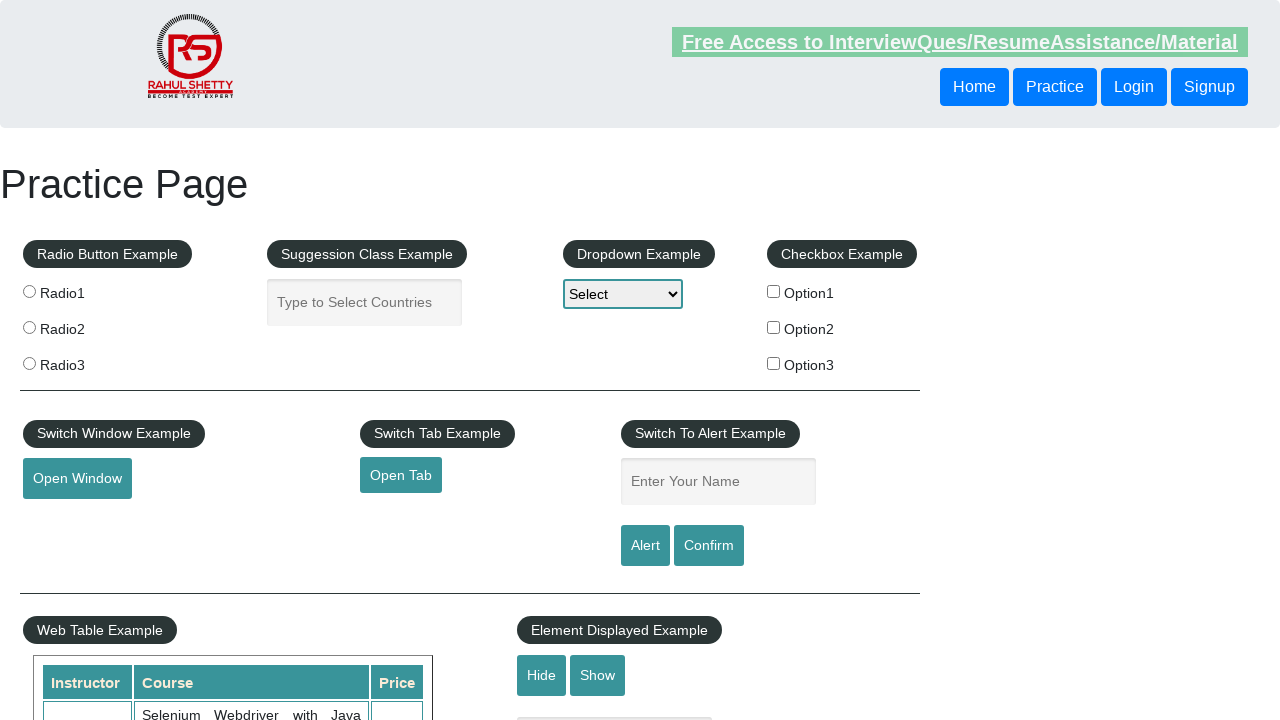

Retrieved total footer links count: 20
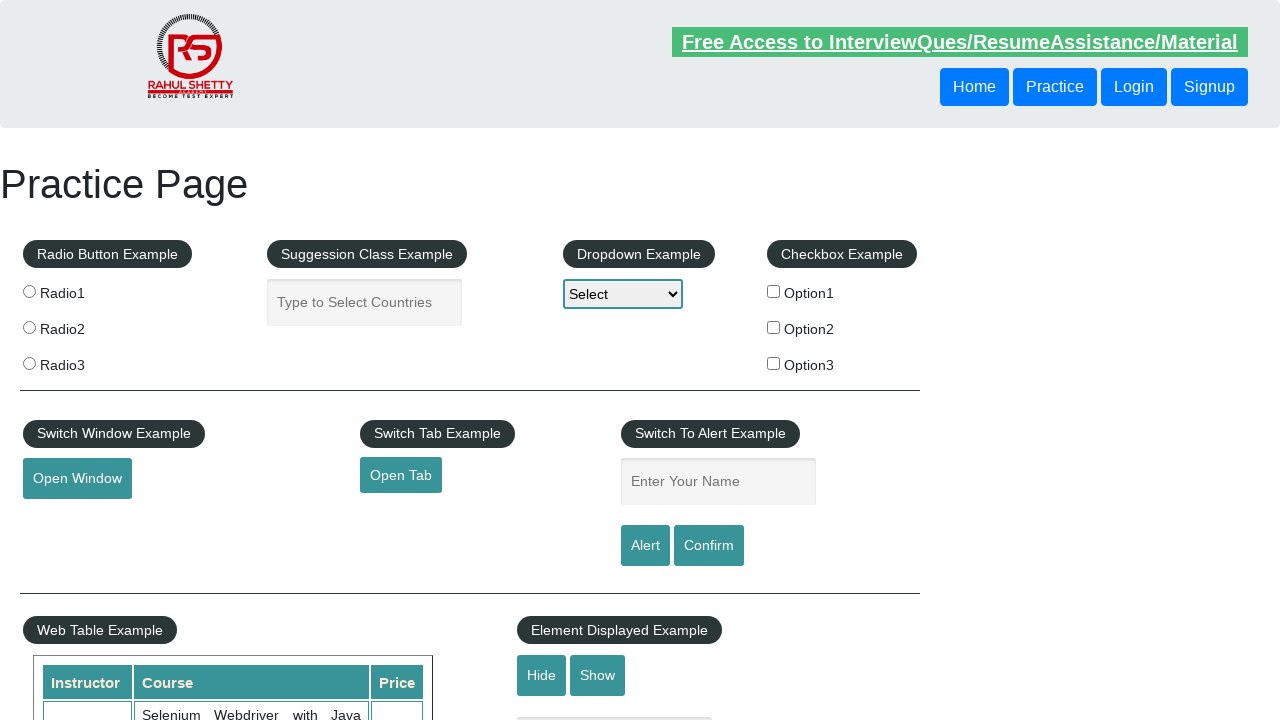

Located first column of footer table
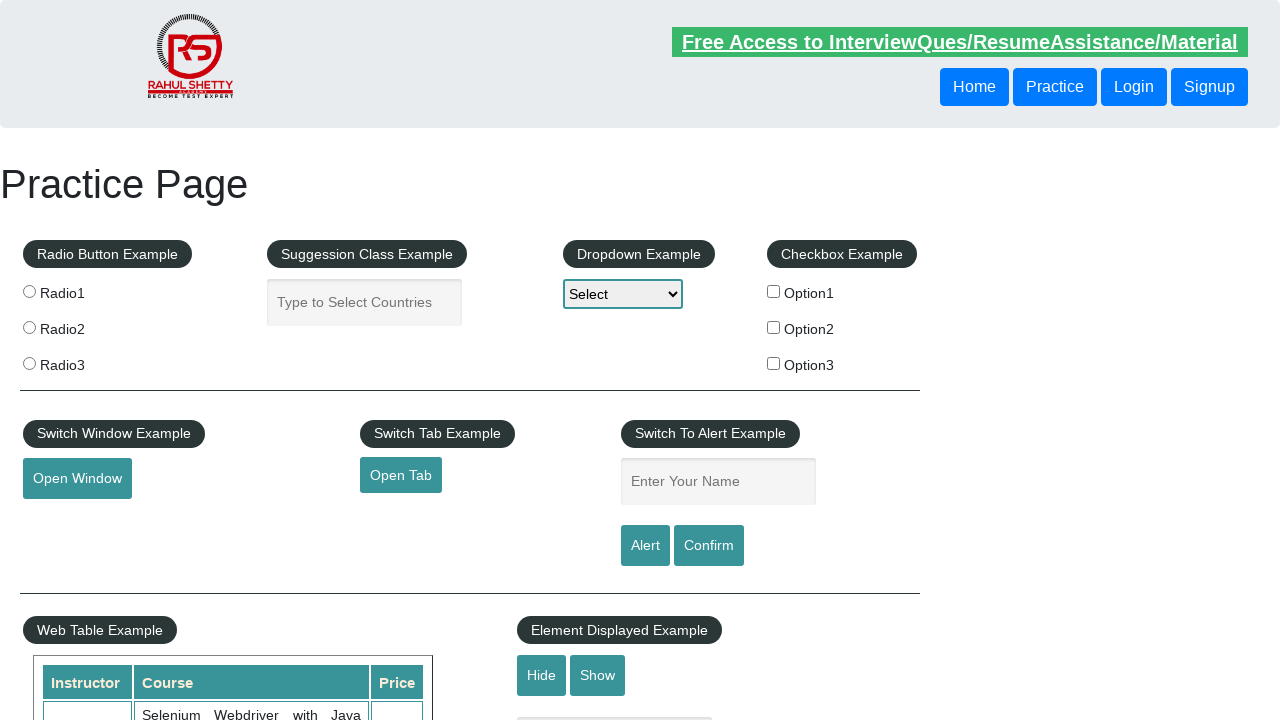

Retrieved first column links count: 5
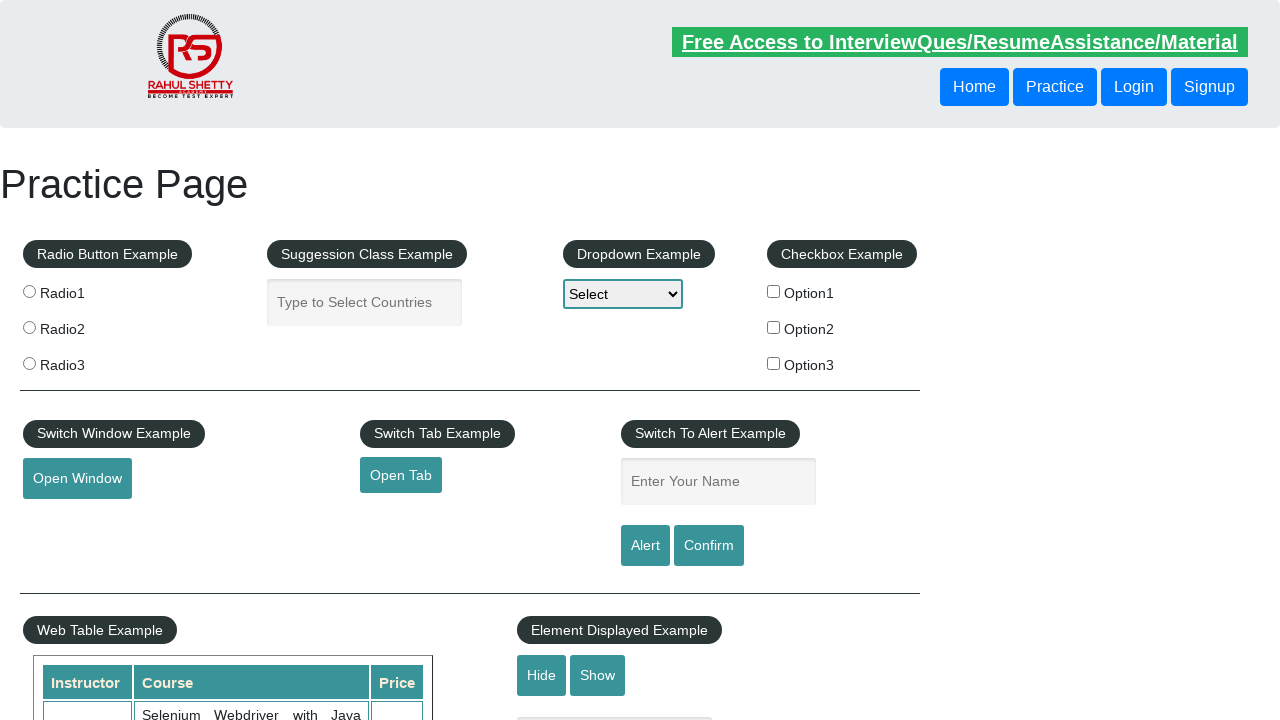

Opened footer link 1 in new tab using Ctrl+Click at (68, 520) on #gf-BIG >> xpath=//table/tbody/tr/td[1]/ul >> a >> nth=1
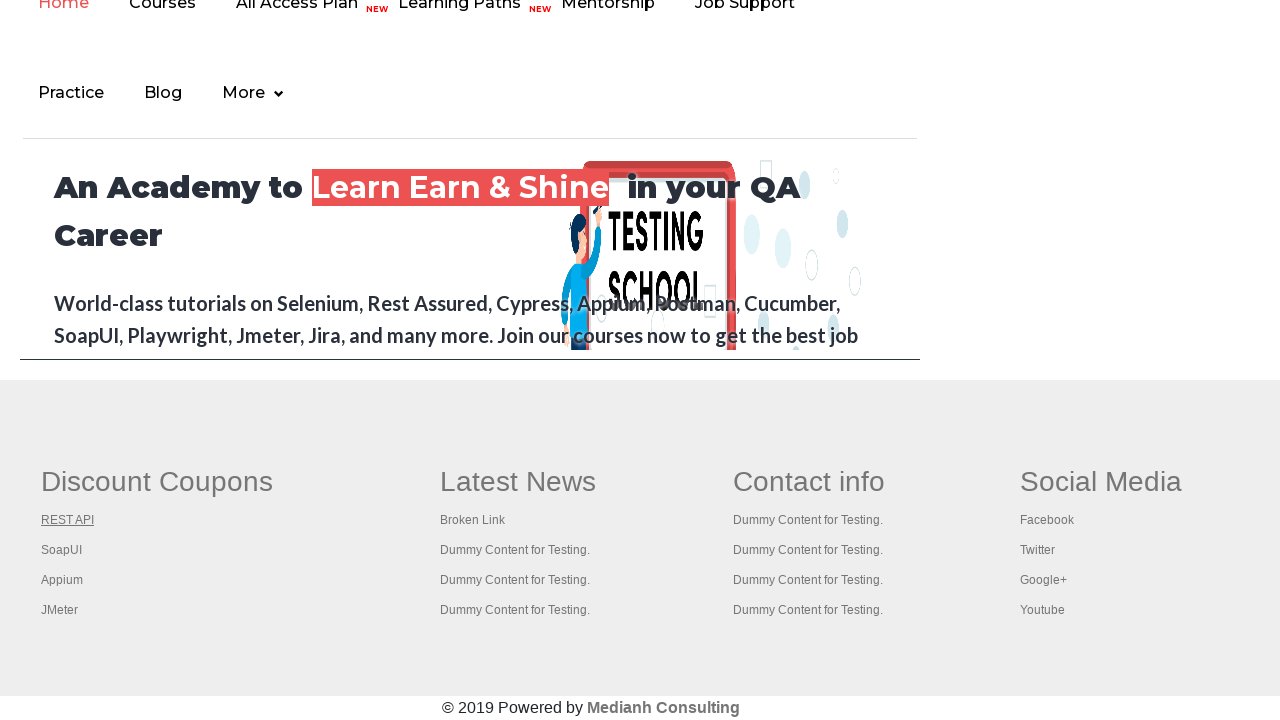

Waited 500ms for tab 1 to load
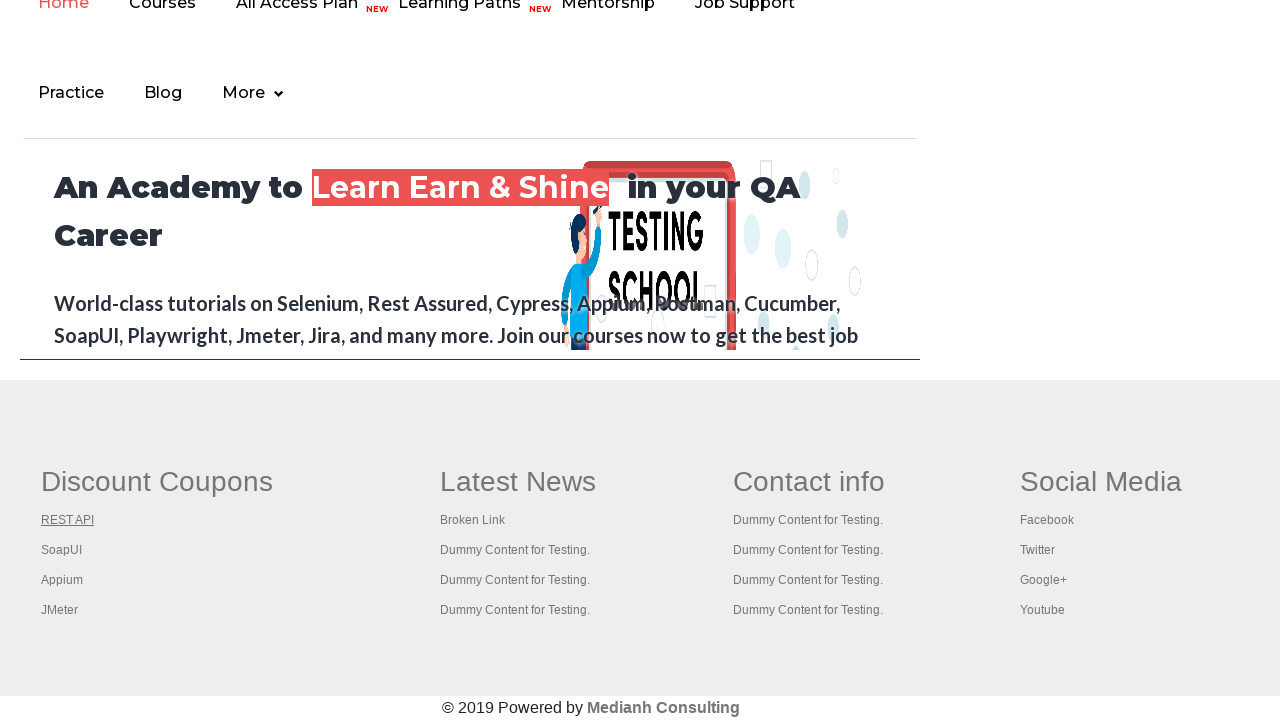

Opened footer link 2 in new tab using Ctrl+Click at (62, 550) on #gf-BIG >> xpath=//table/tbody/tr/td[1]/ul >> a >> nth=2
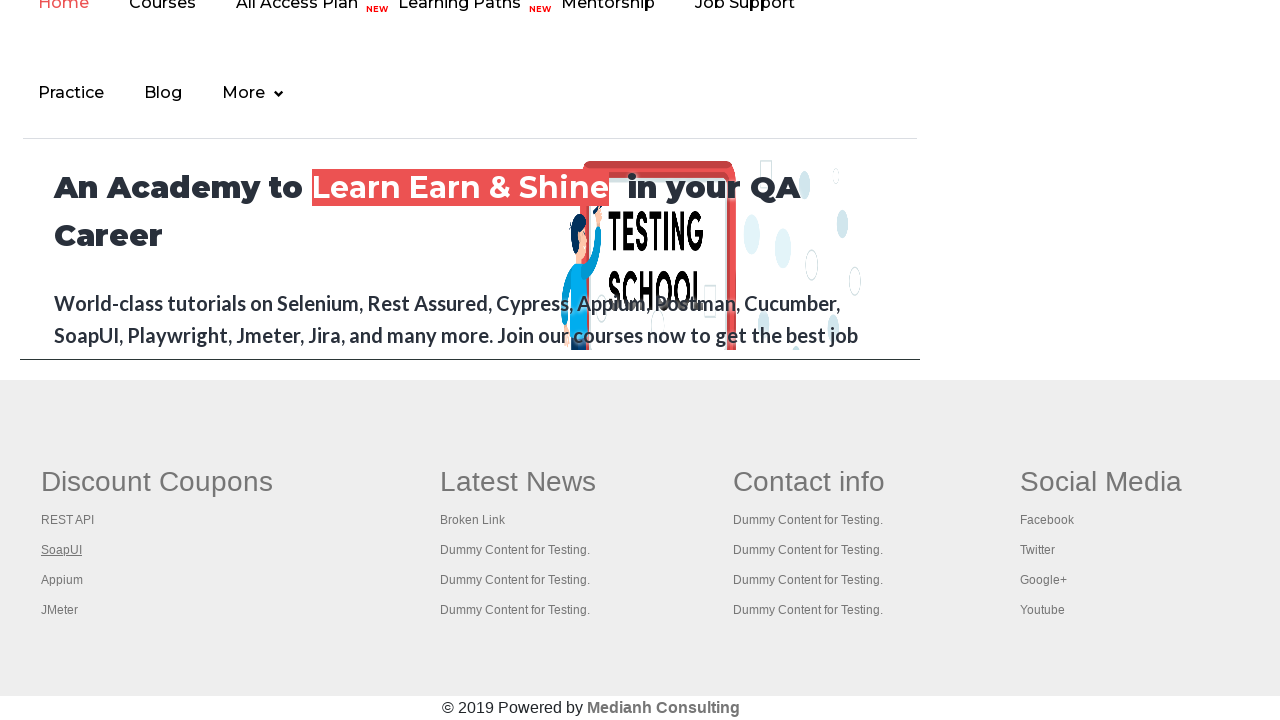

Waited 500ms for tab 2 to load
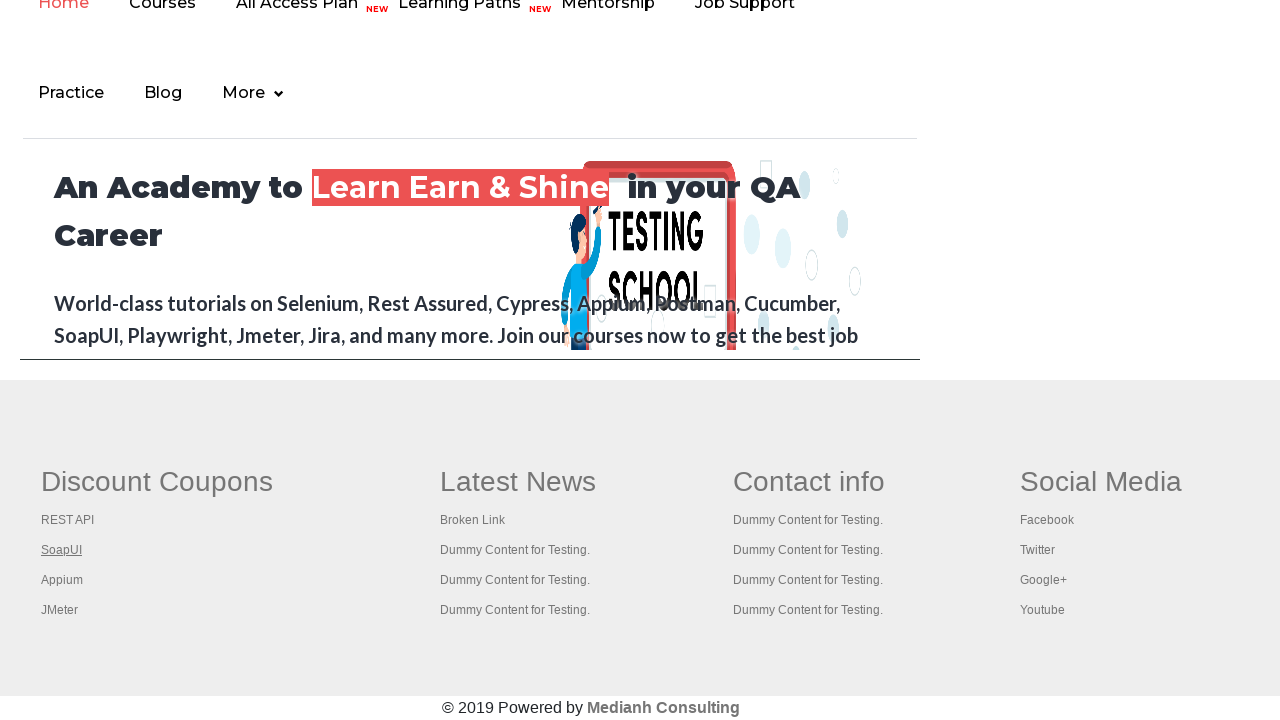

Opened footer link 3 in new tab using Ctrl+Click at (62, 580) on #gf-BIG >> xpath=//table/tbody/tr/td[1]/ul >> a >> nth=3
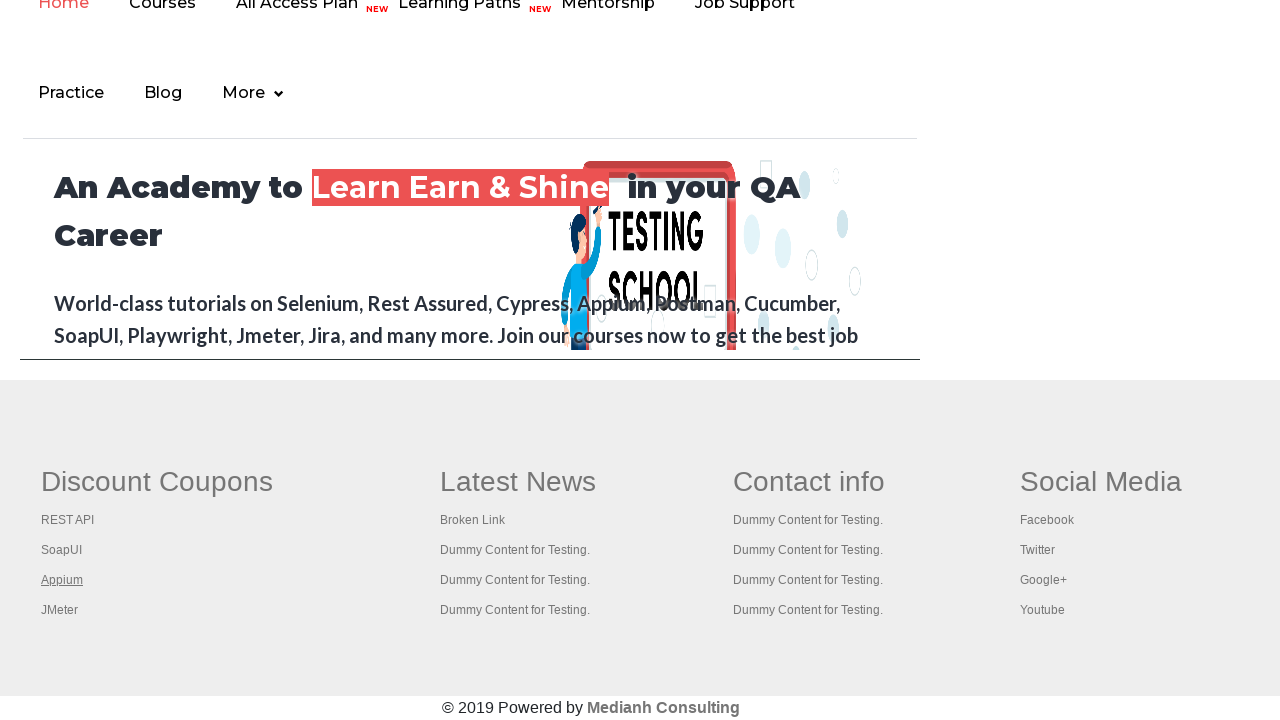

Waited 500ms for tab 3 to load
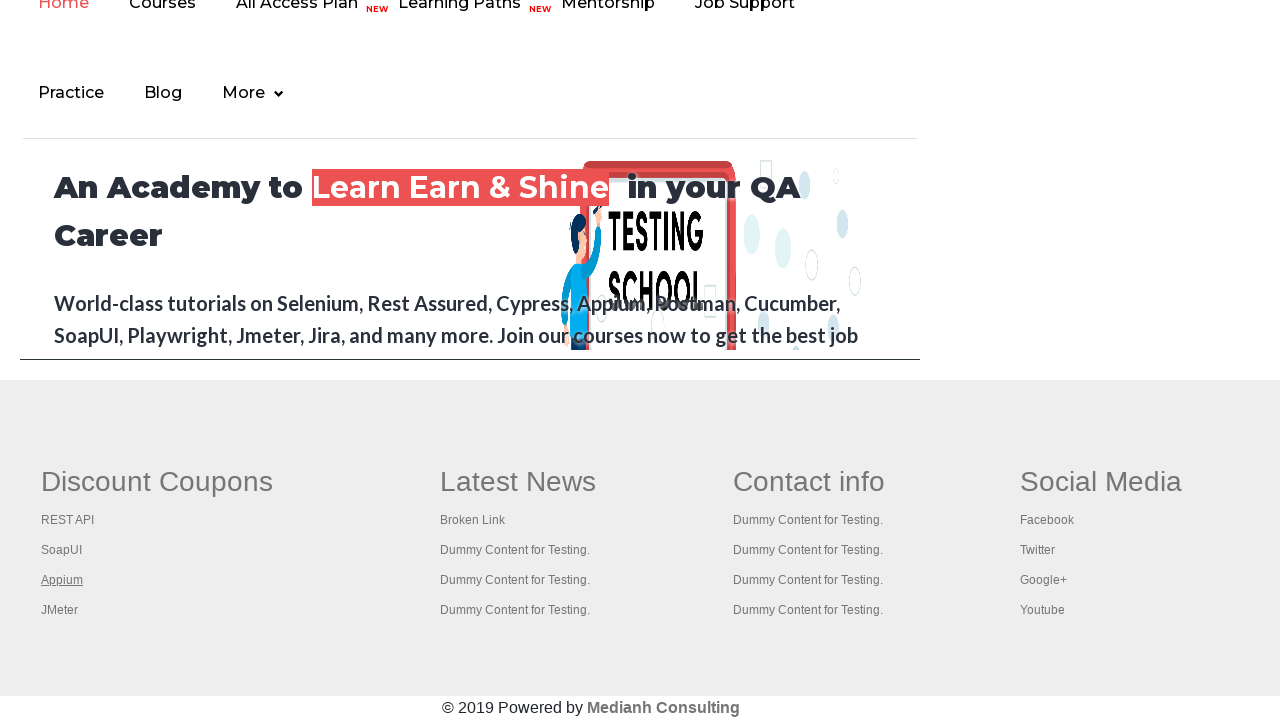

Opened footer link 4 in new tab using Ctrl+Click at (60, 610) on #gf-BIG >> xpath=//table/tbody/tr/td[1]/ul >> a >> nth=4
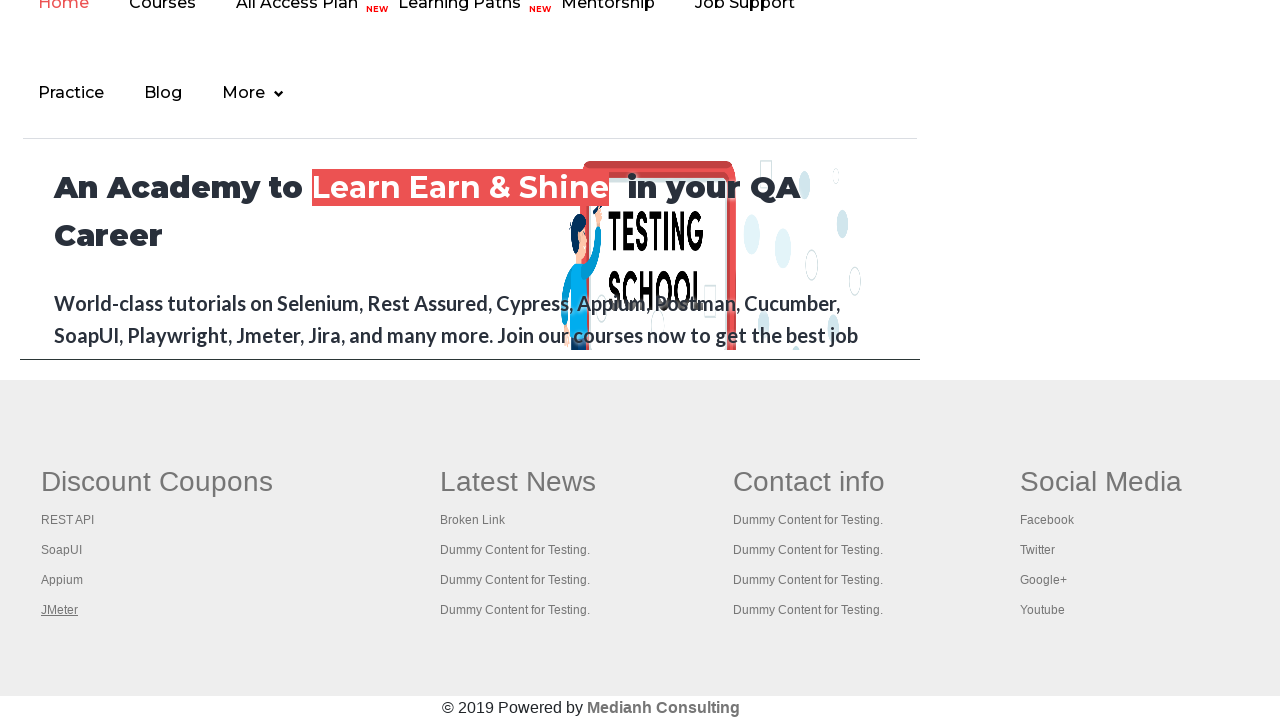

Waited 500ms for tab 4 to load
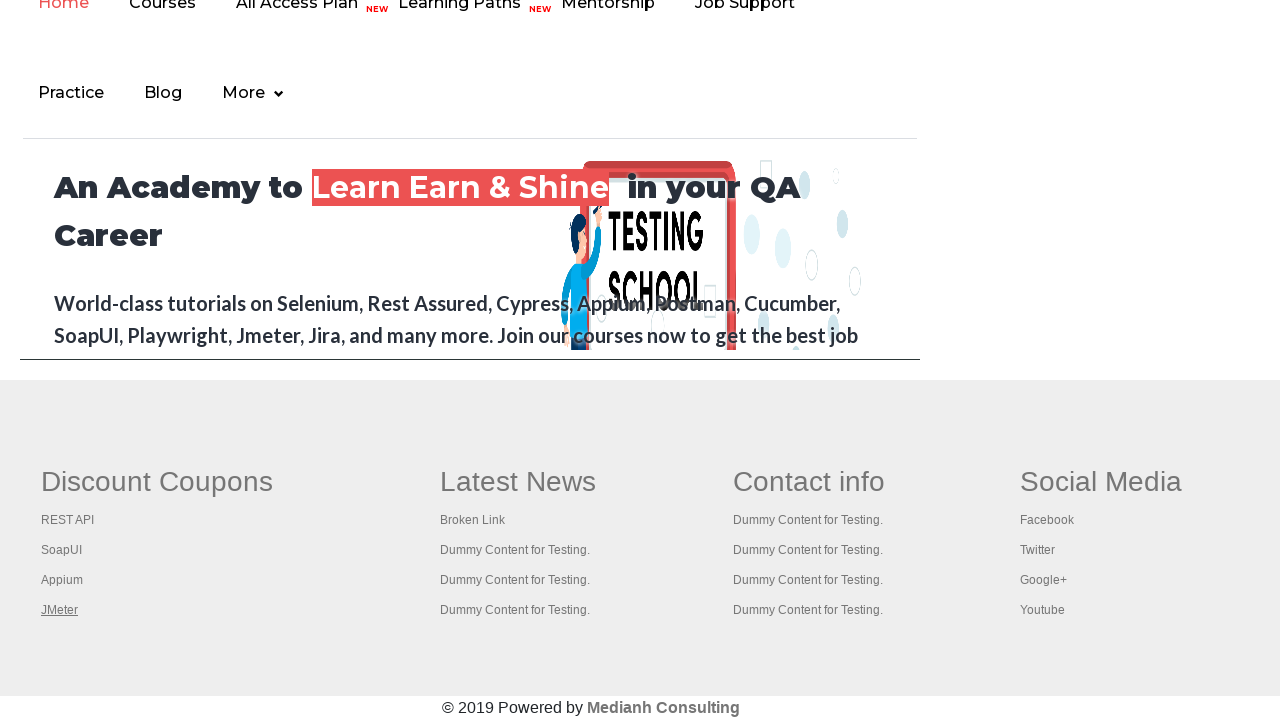

Retrieved all open pages/tabs count: 5
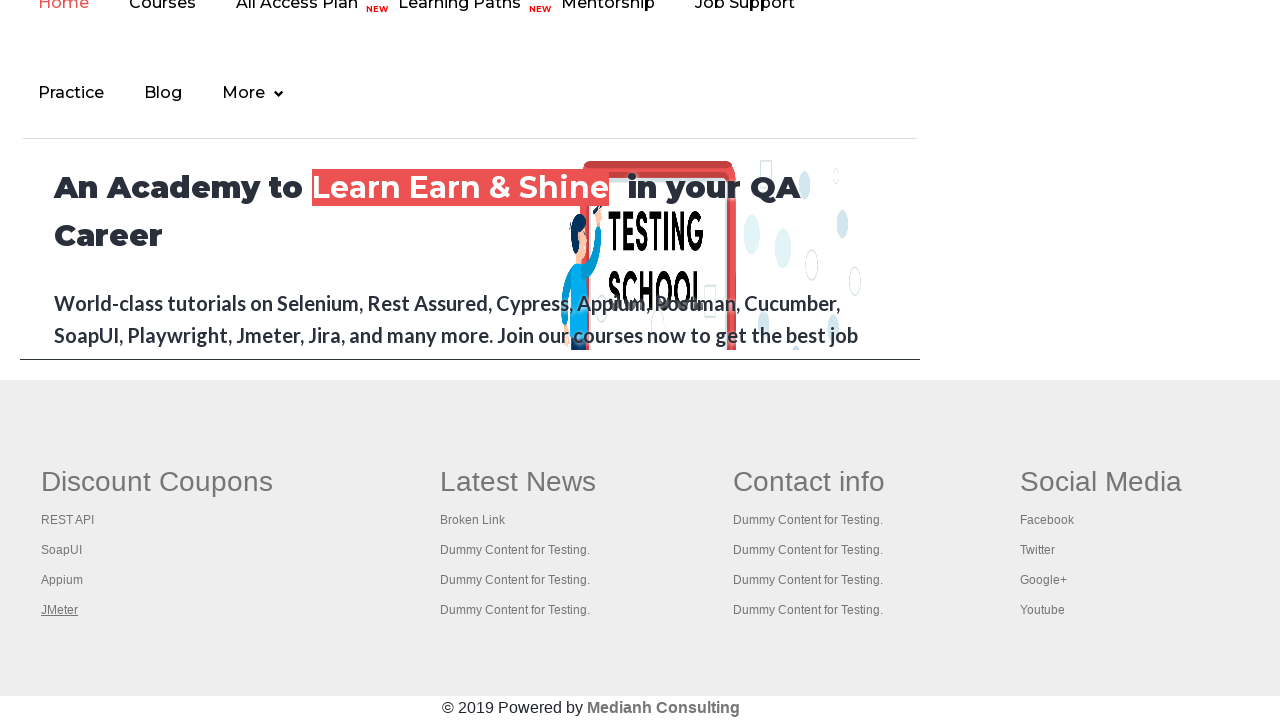

Switched to page with title: 'Practice Page'
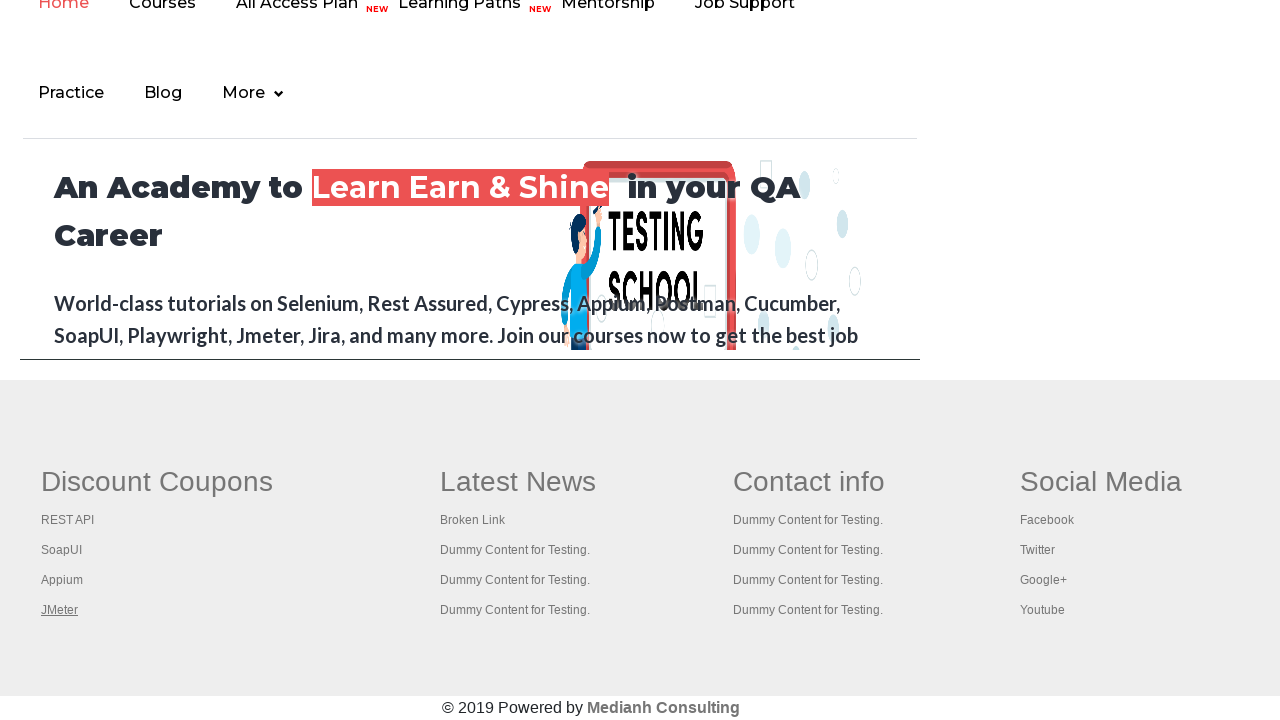

Switched to page with title: 'REST API Tutorial'
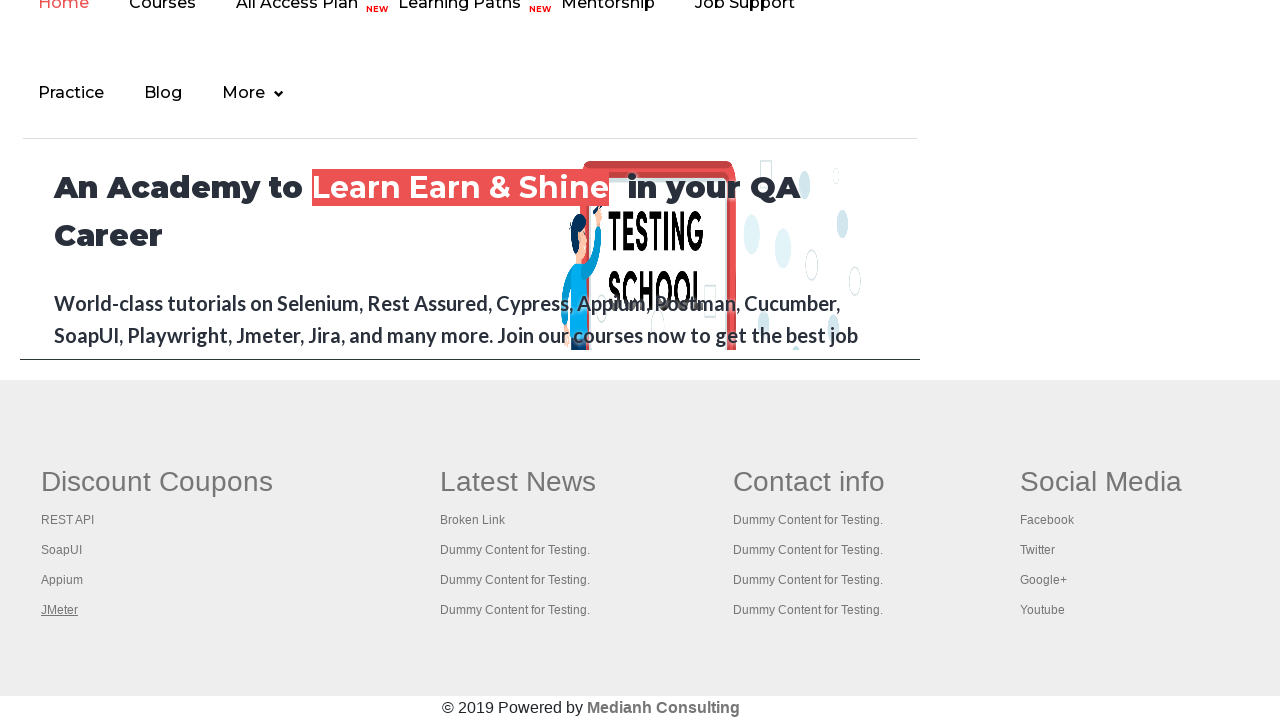

Switched to page with title: 'The World’s Most Popular API Testing Tool | SoapUI'
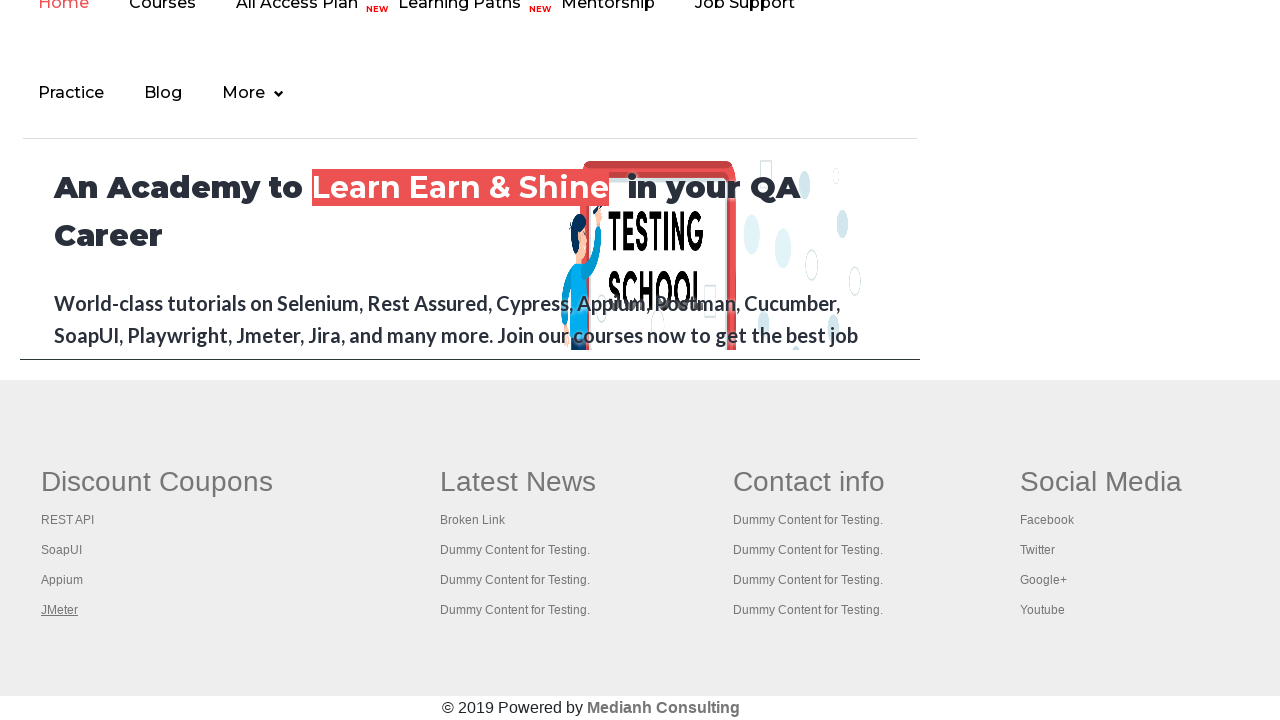

Switched to page with title: 'Appium tutorial for Mobile Apps testing | RahulShetty Academy | Rahul'
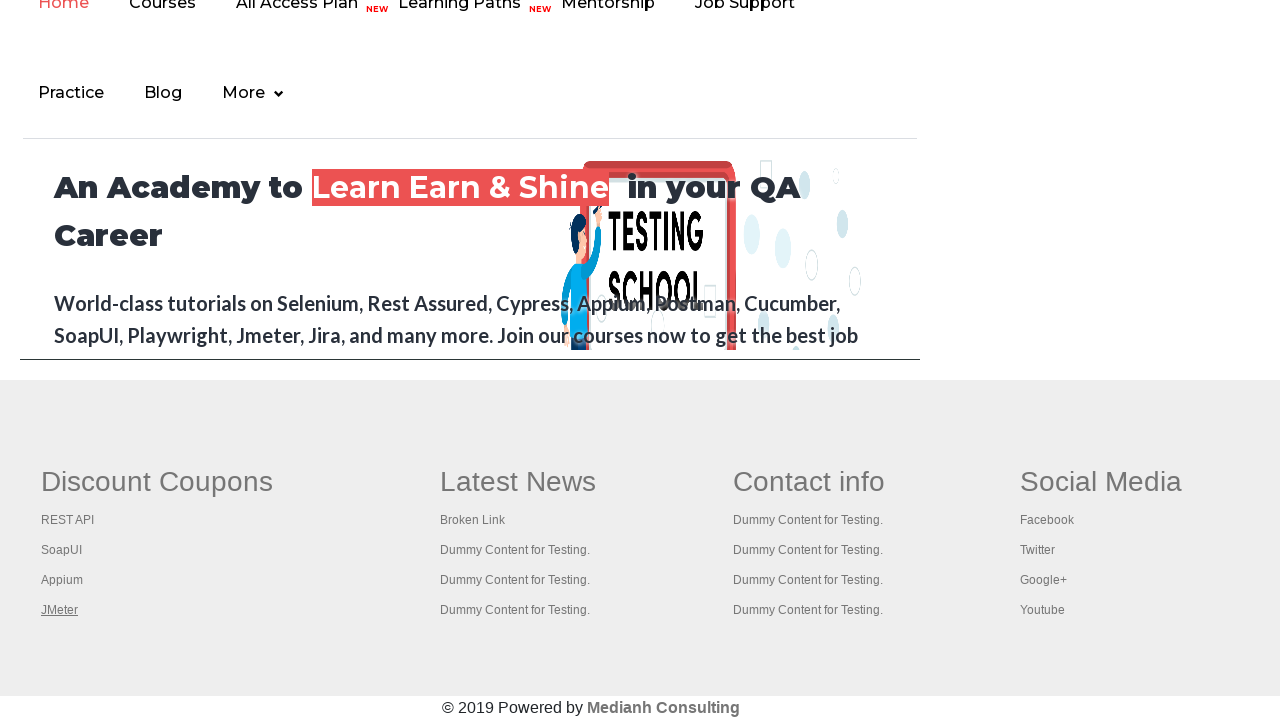

Switched to page with title: 'Apache JMeter - Apache JMeter™'
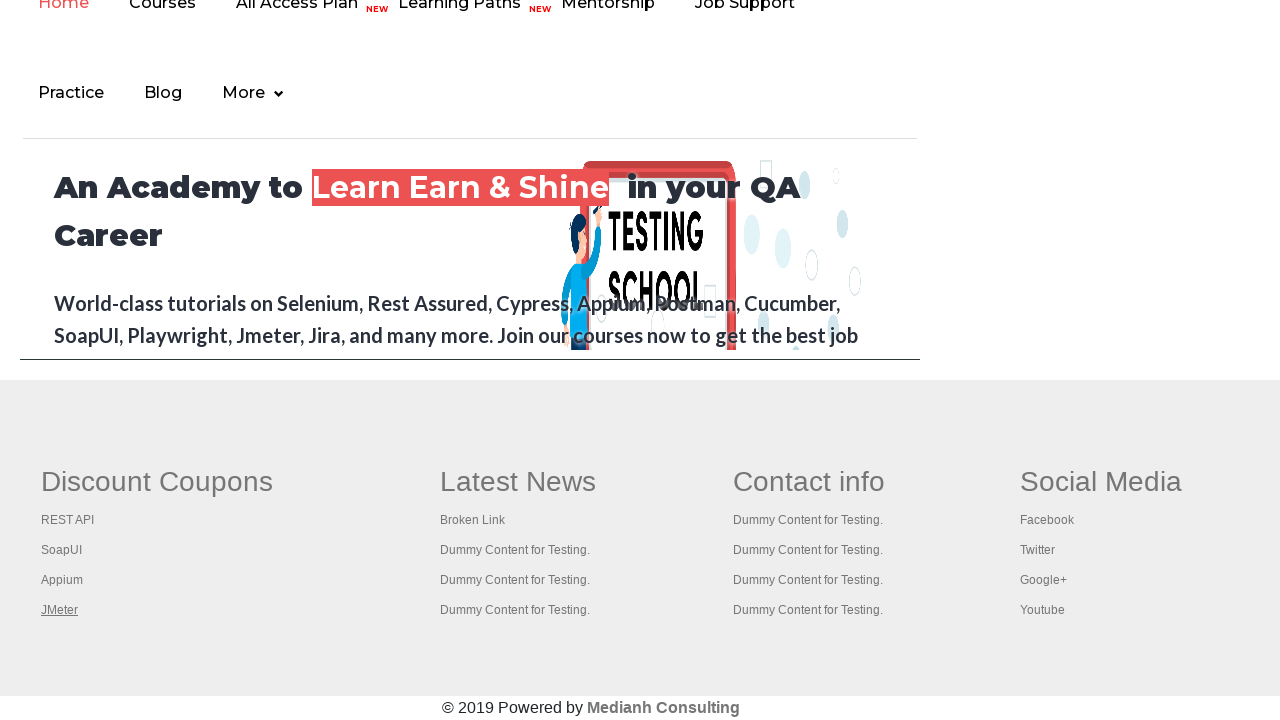

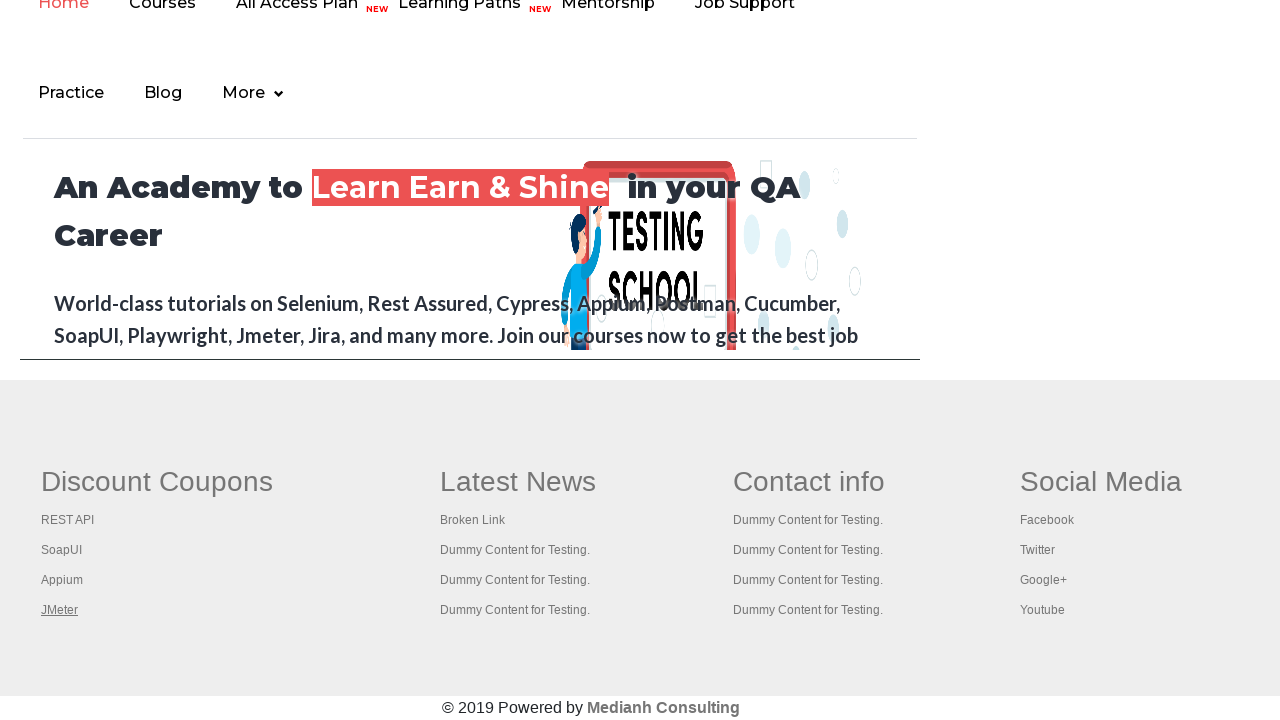